Tests login form validation by submitting invalid credentials and verifying appropriate error messages are displayed

Starting URL: https://www.saucedemo.com/

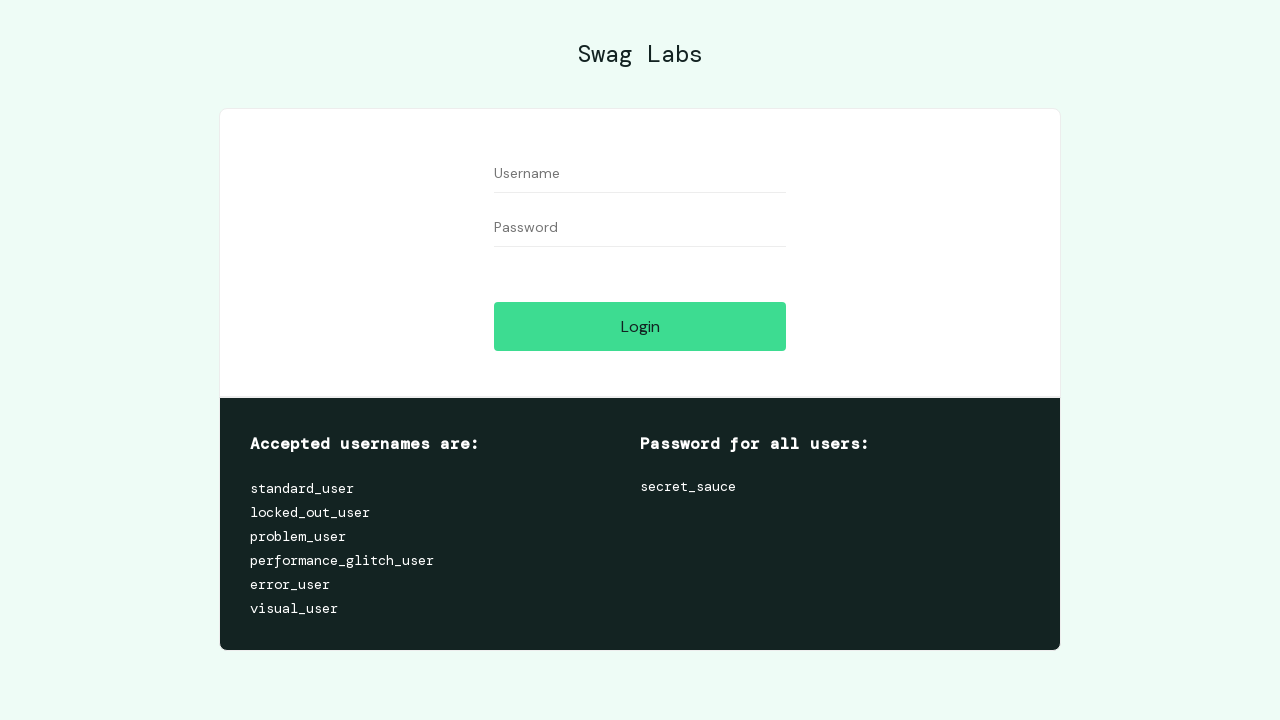

Filled username field with 'invalid_user1' on #user-name
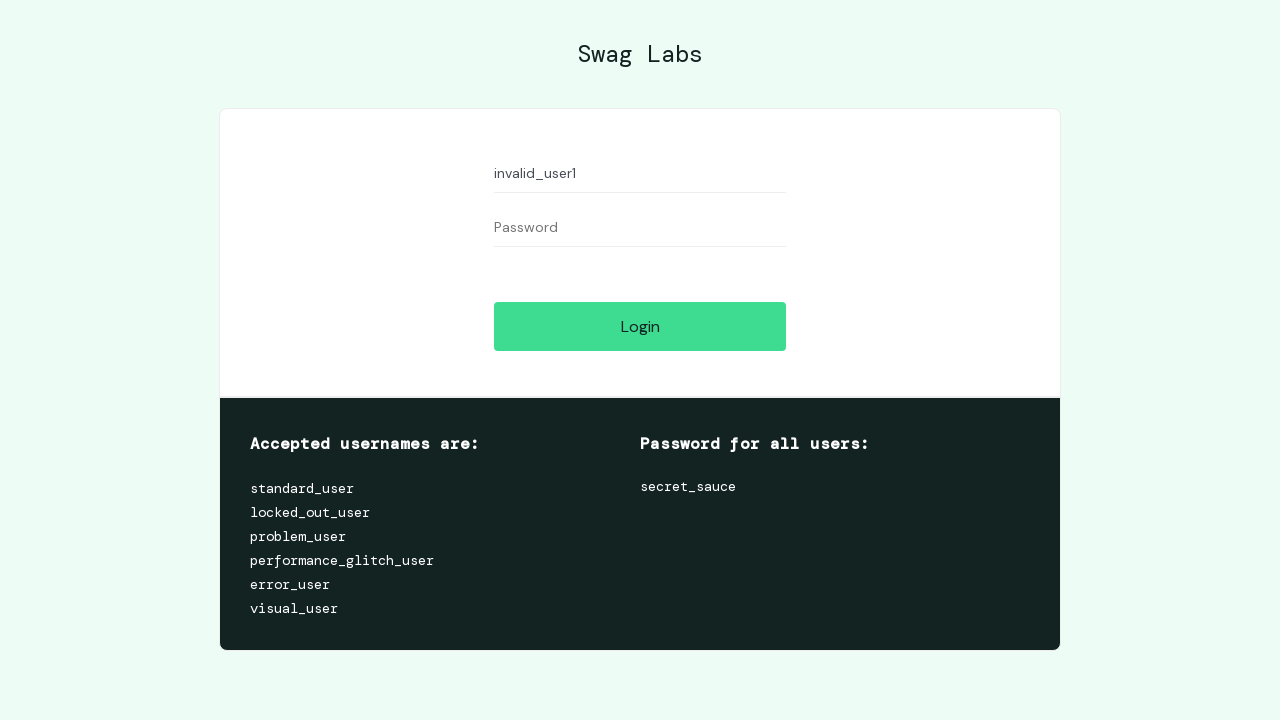

Filled password field with 'invalid_pass1' on #password
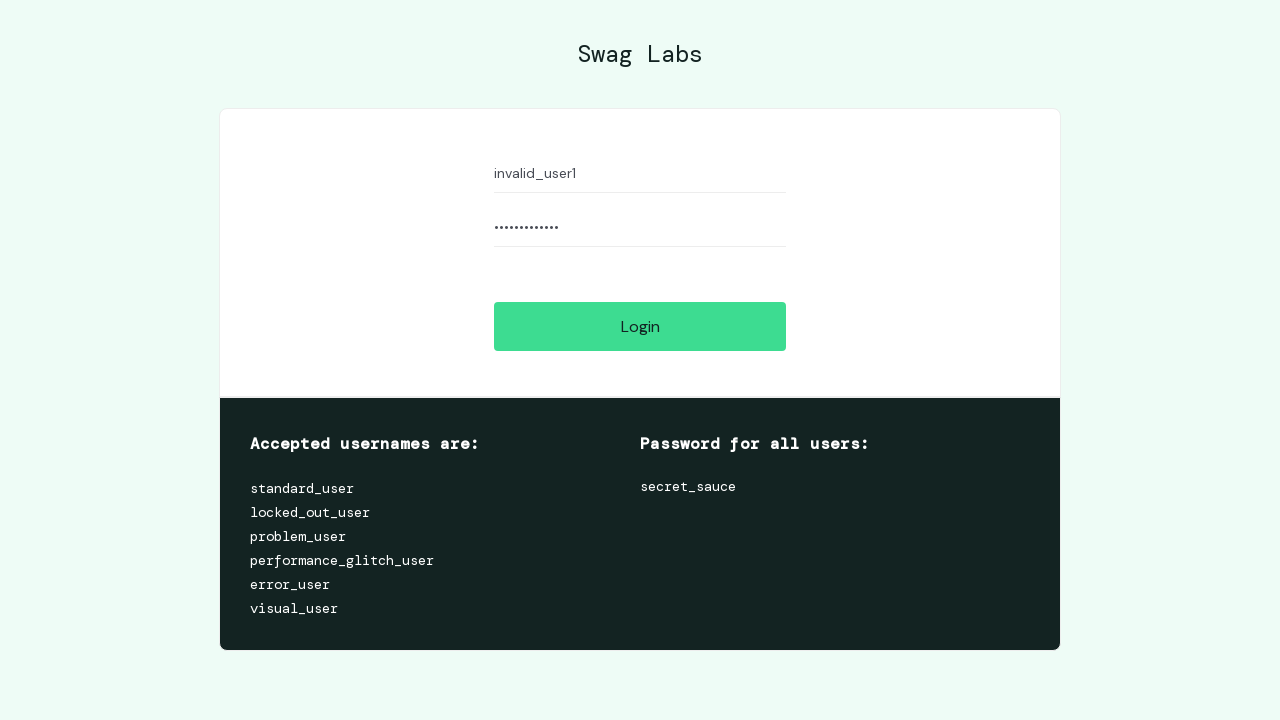

Clicked login button with invalid credentials at (640, 326) on #login-button
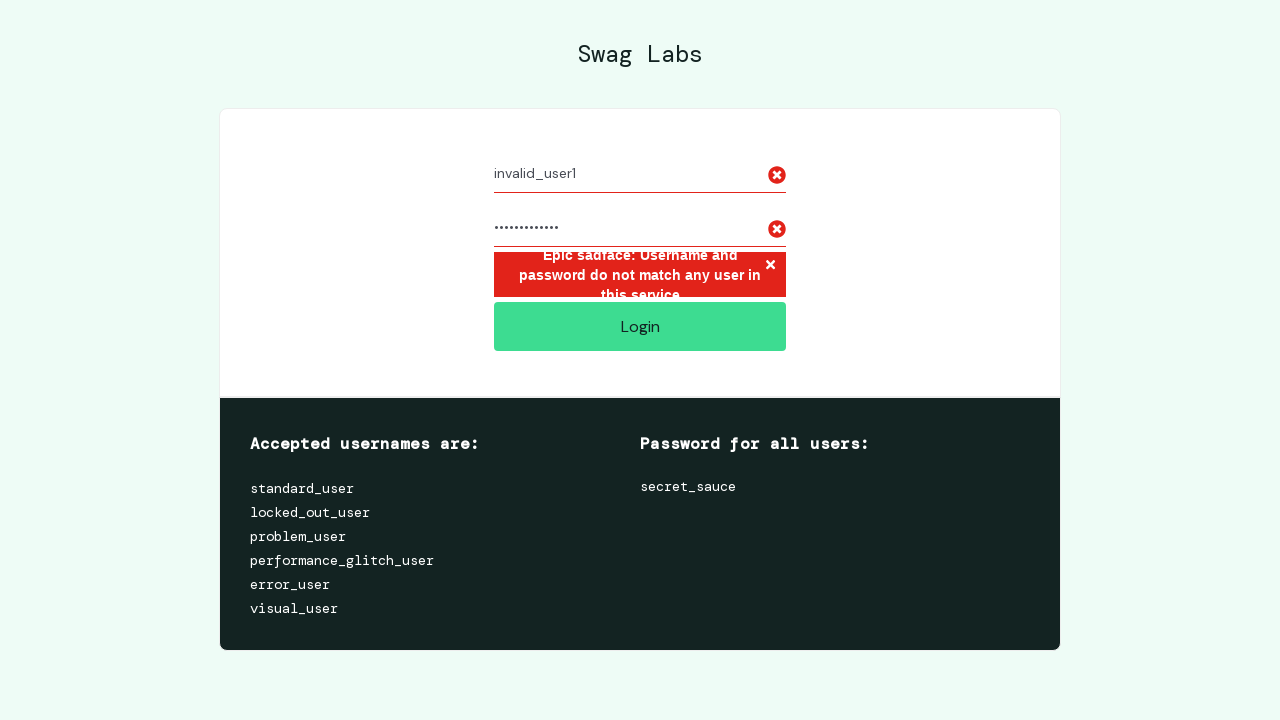

Retrieved error message text
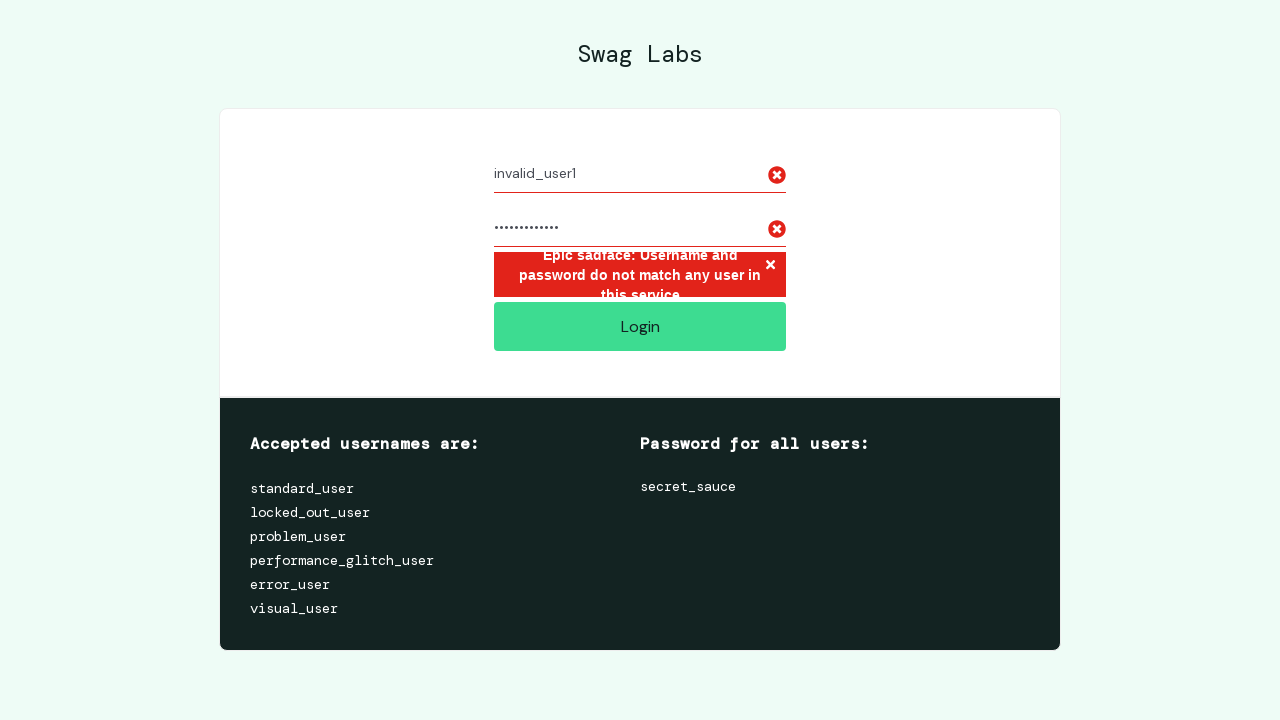

Verified error message: 'Username and password do not match any user in this service'
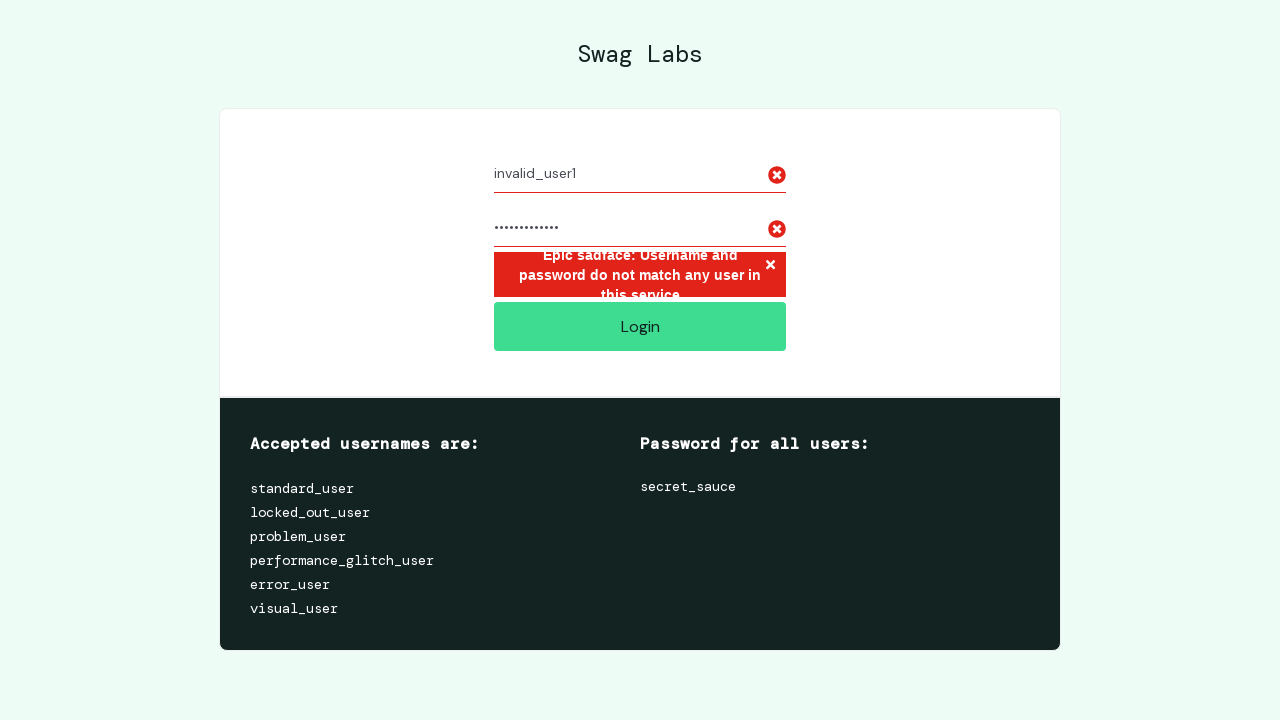

Cleared username field on #user-name
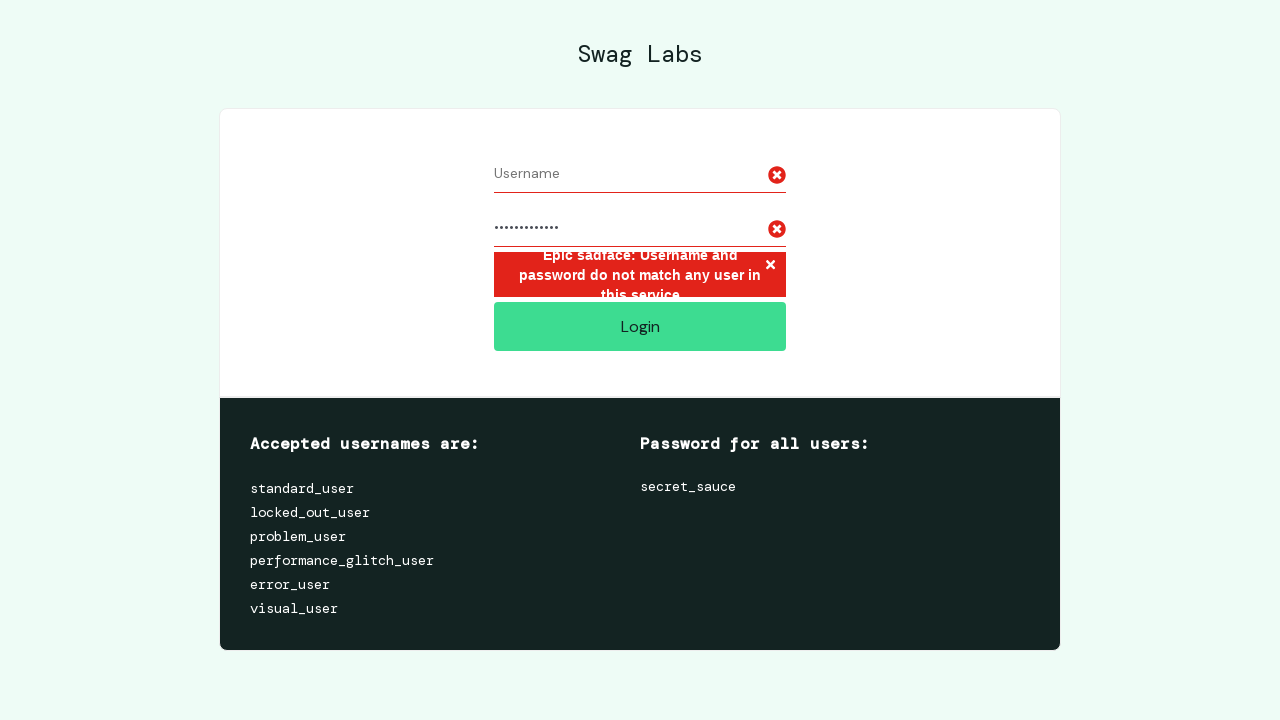

Cleared password field on #password
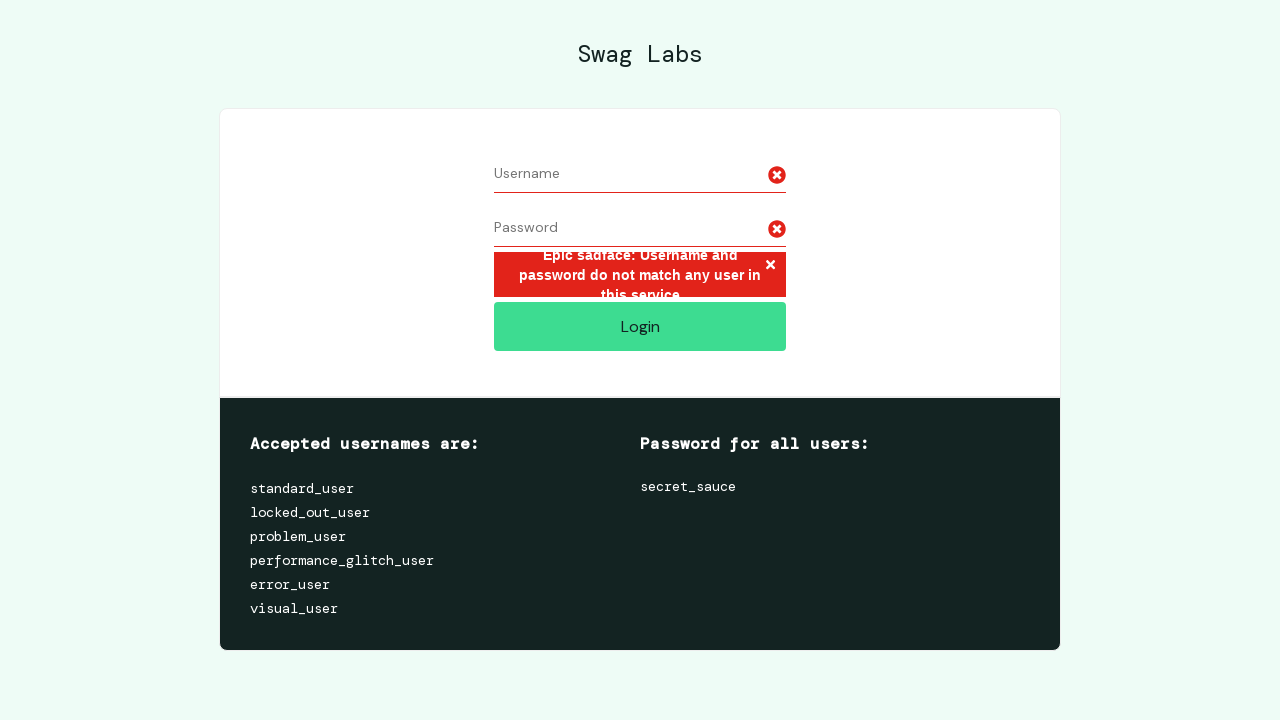

Filled username field with empty string on #user-name
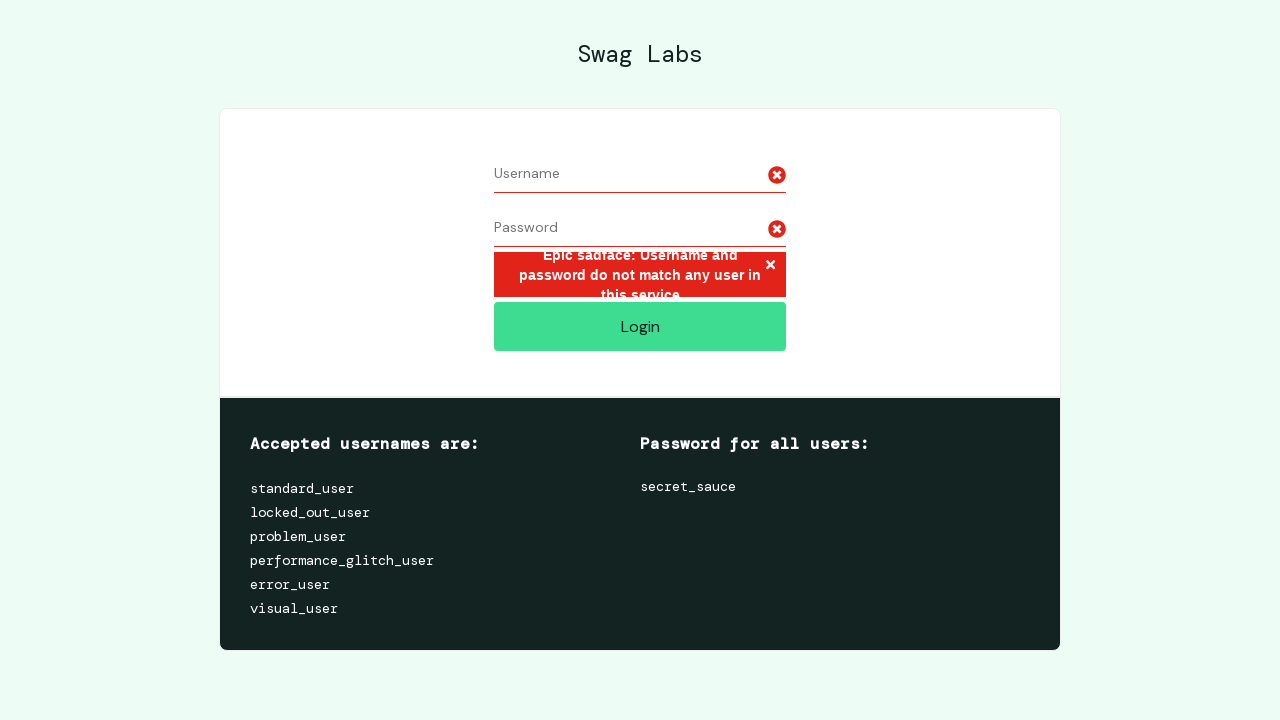

Filled password field with 'invalid_pass2' on #password
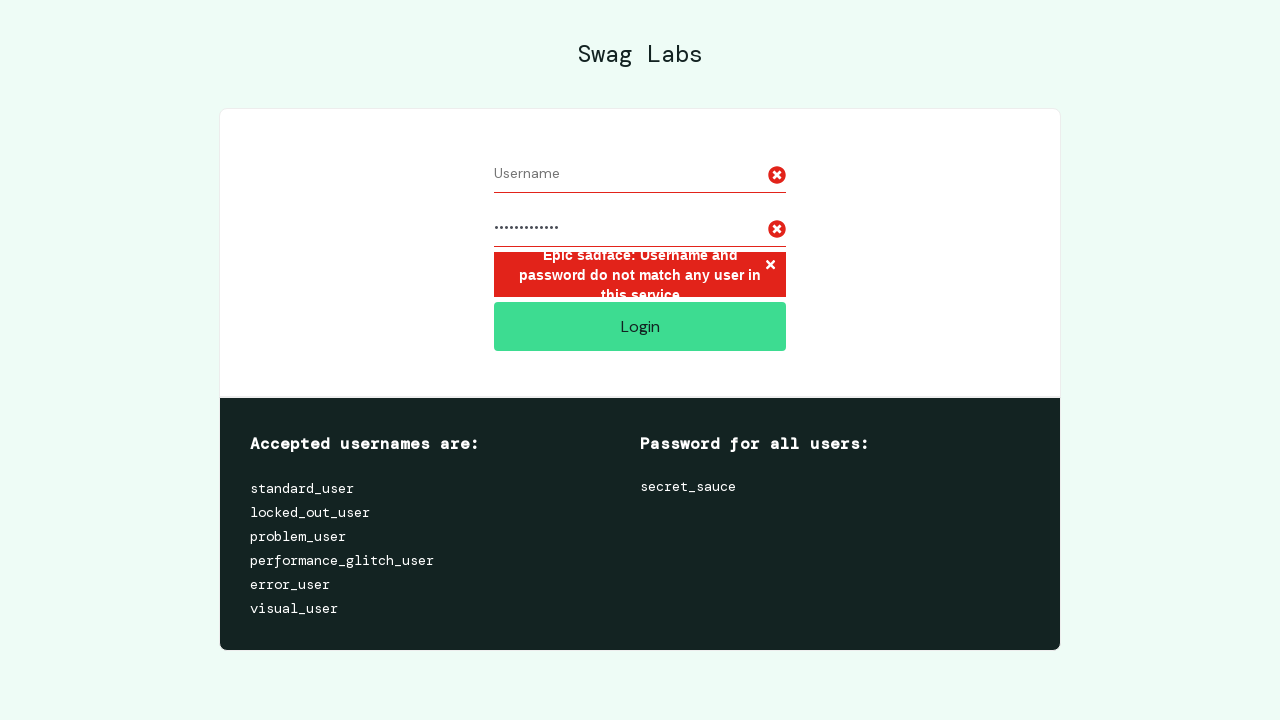

Clicked login button with empty username at (640, 326) on #login-button
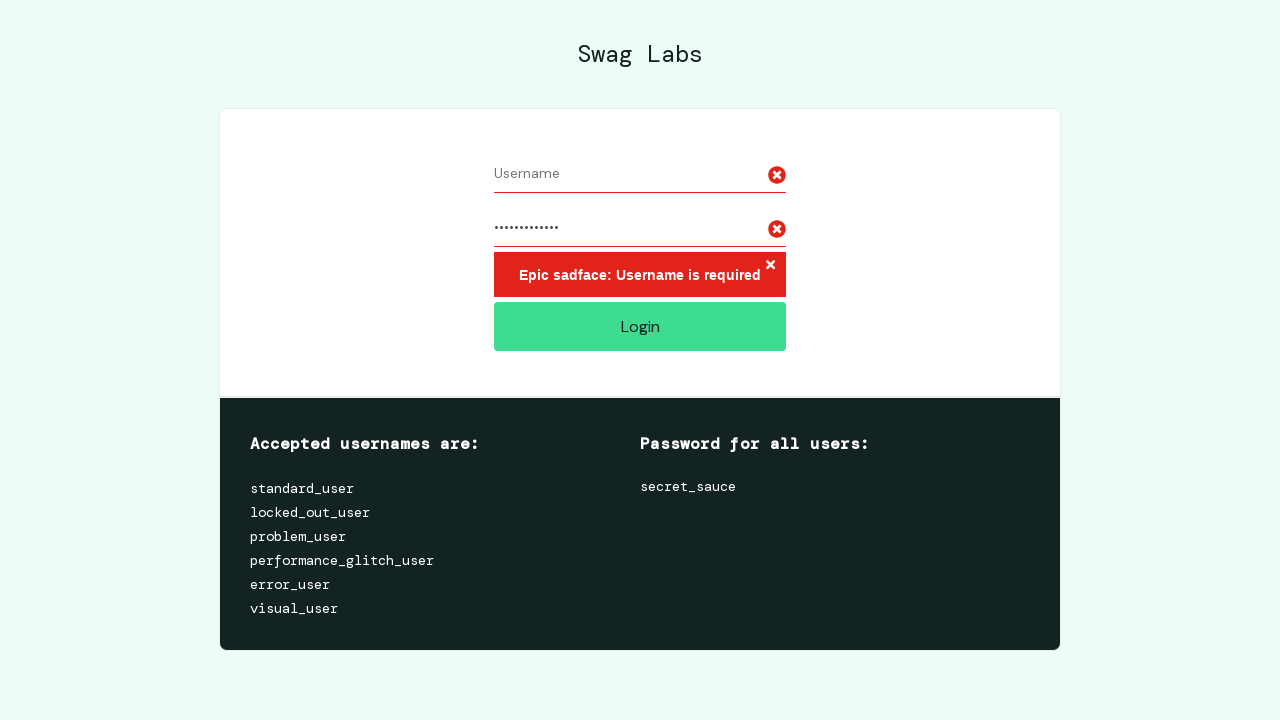

Retrieved error message text
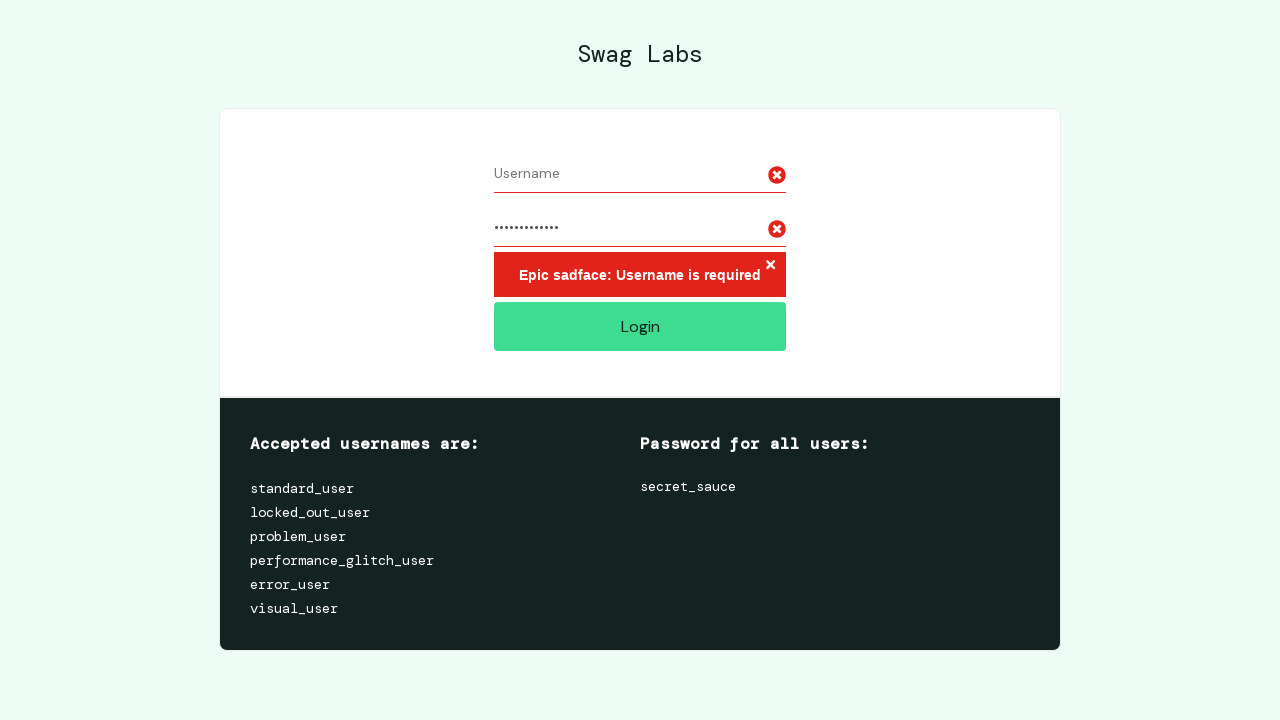

Verified error message: 'Username is required'
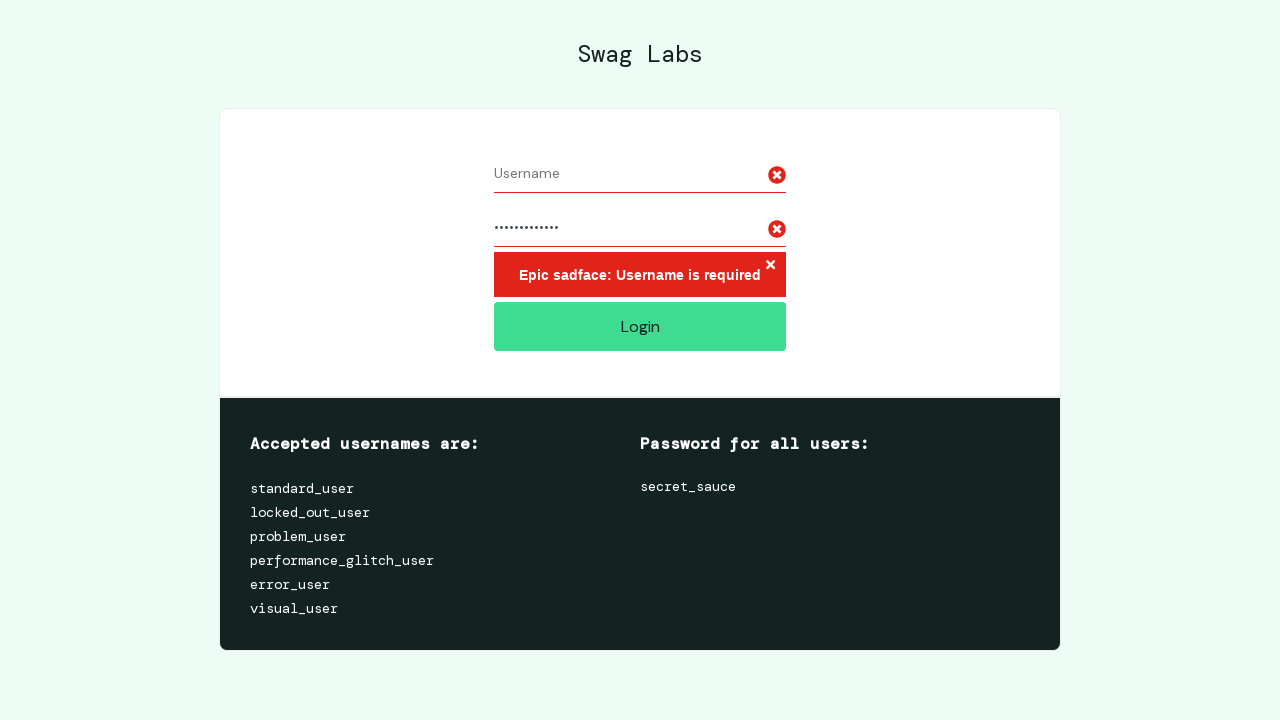

Reloaded page to reset form state
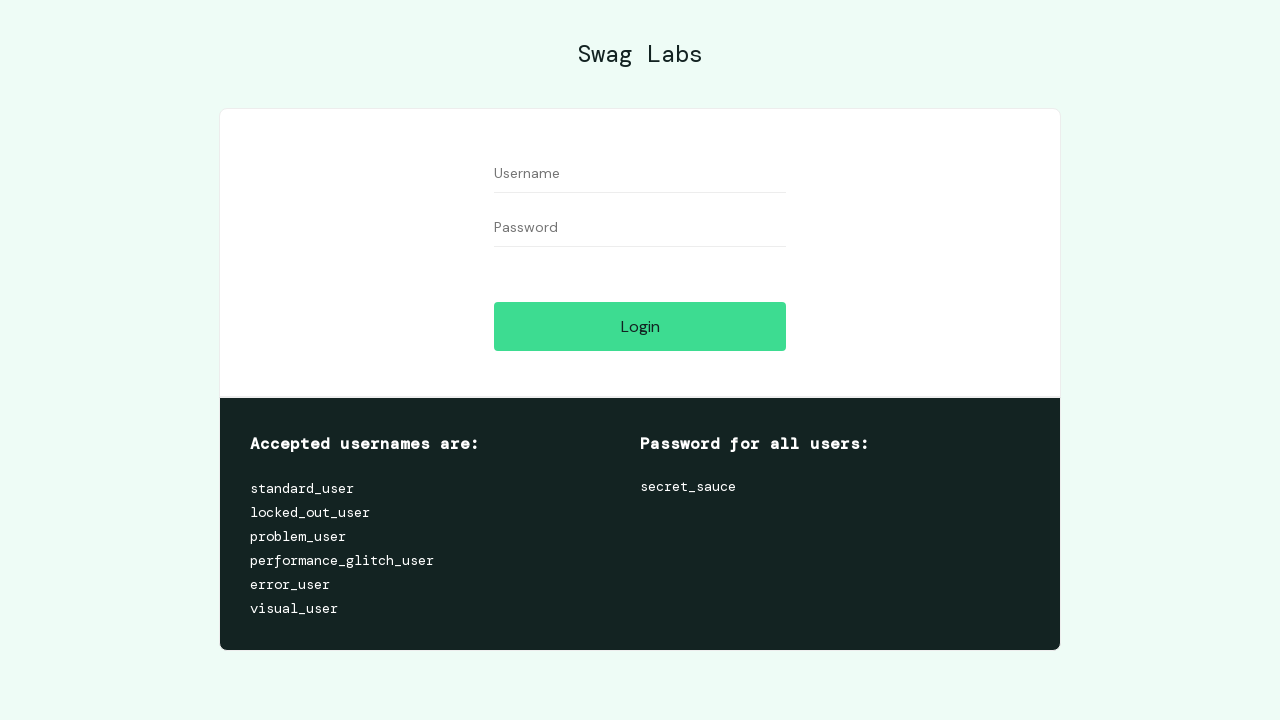

Filled username field with 'invalid_user3' on #user-name
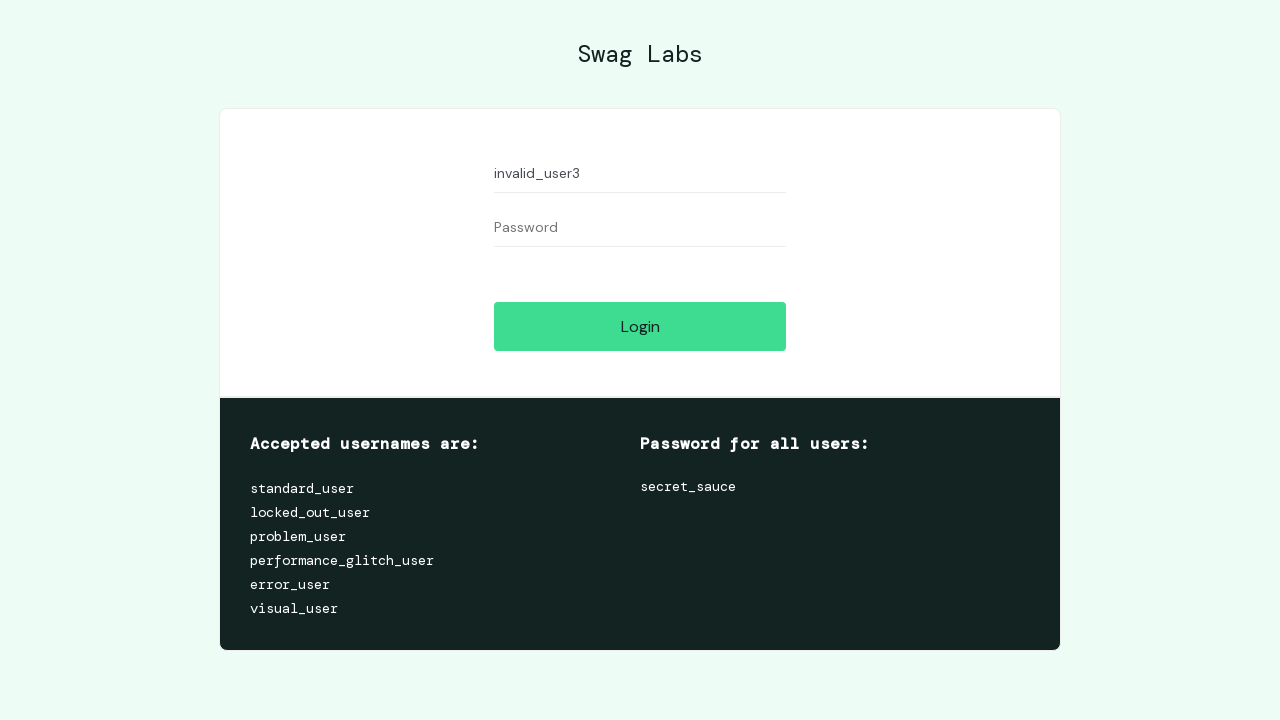

Filled password field with empty string on #password
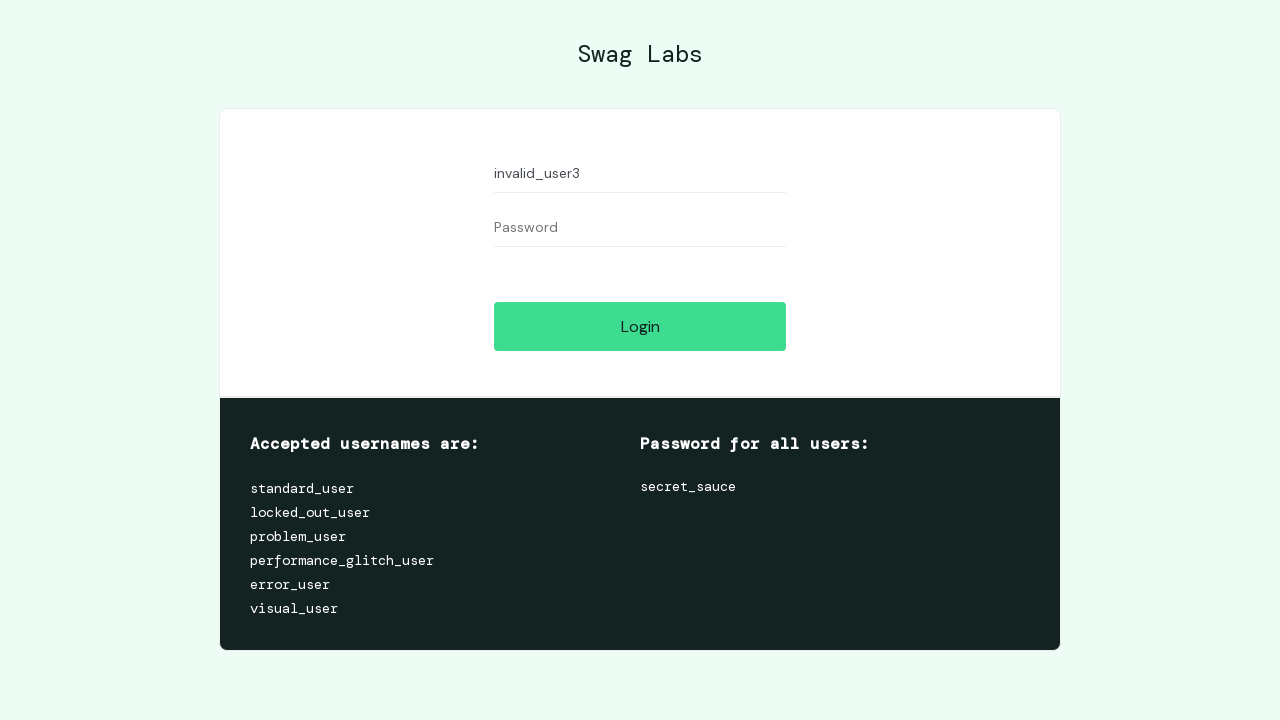

Clicked login button with empty password at (640, 326) on #login-button
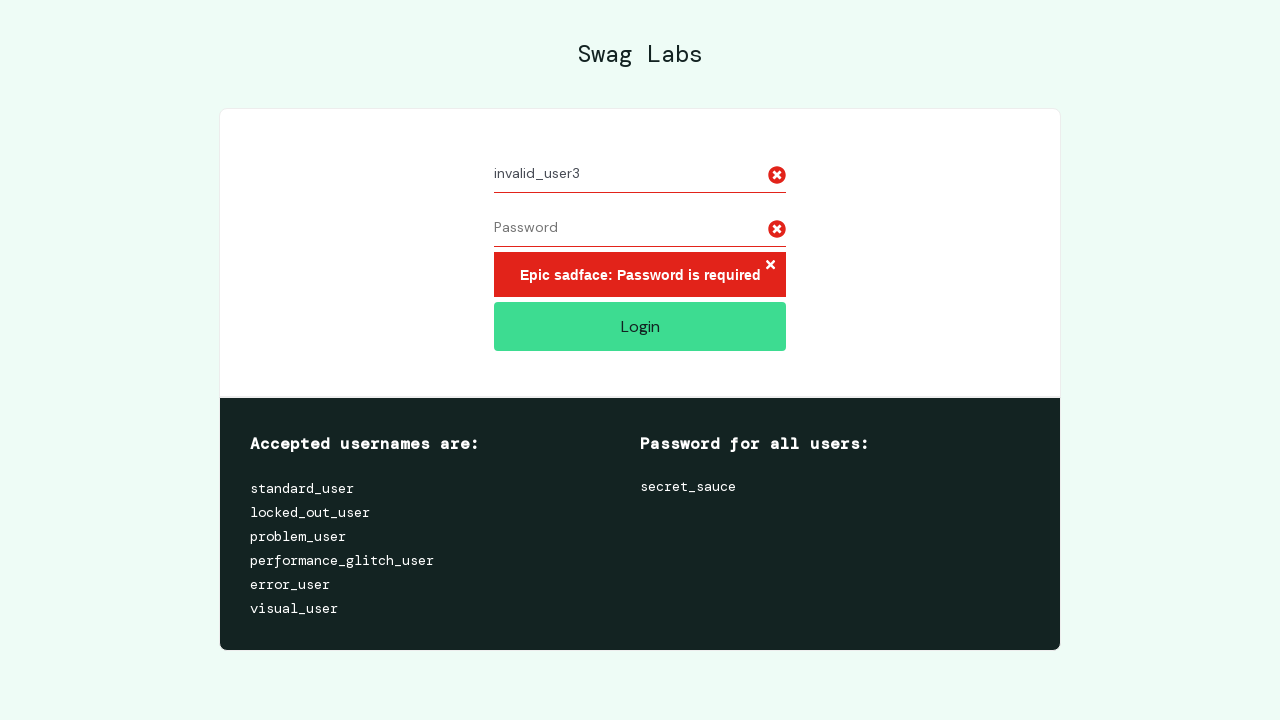

Retrieved error message text
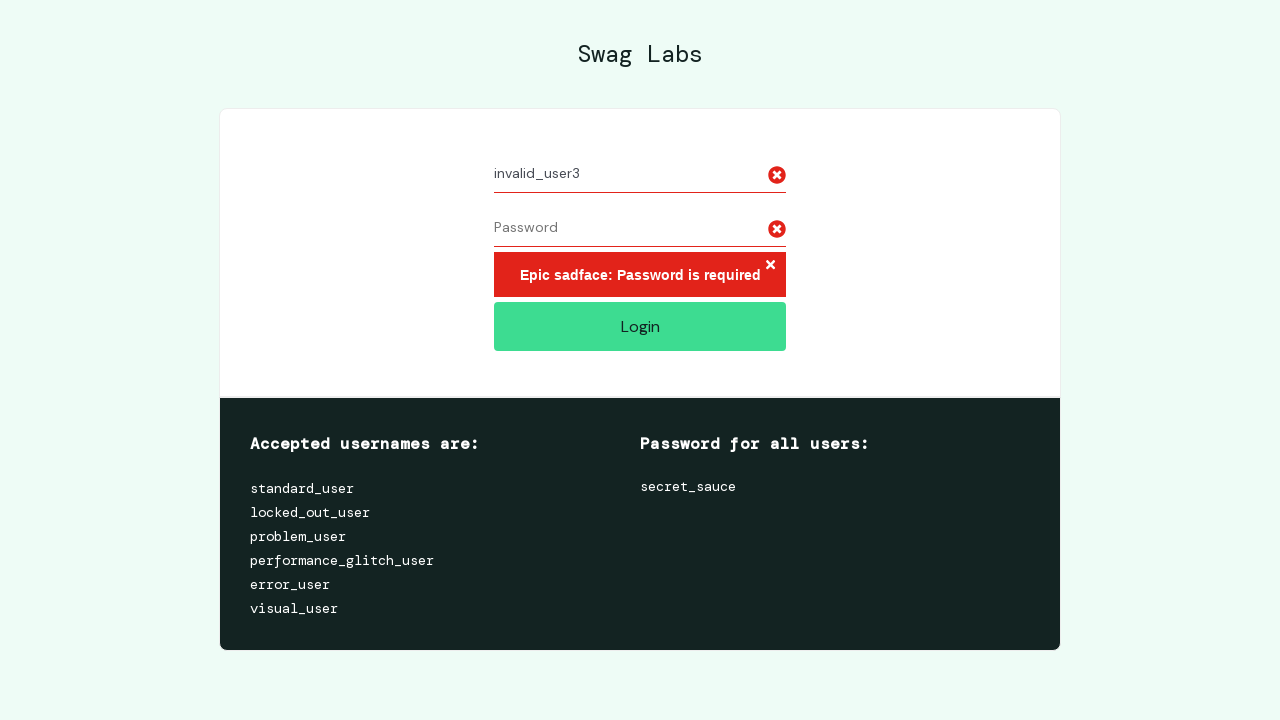

Verified error message: 'Password is required'
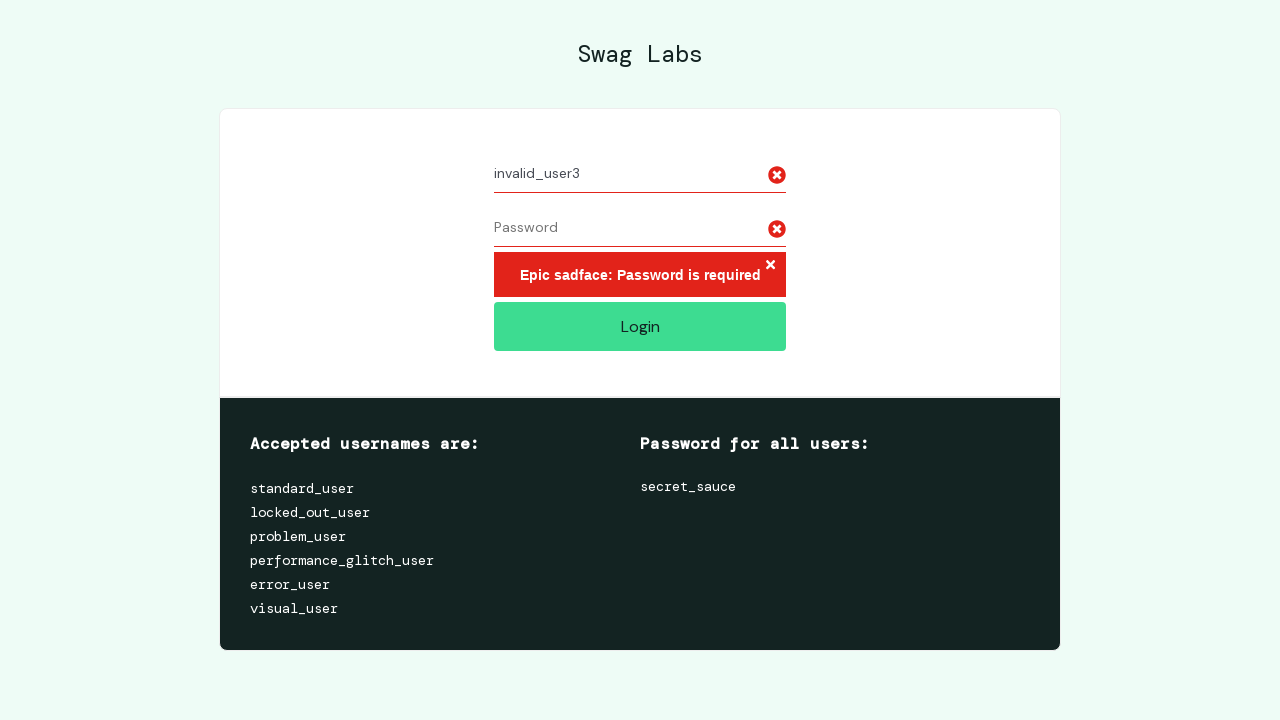

Reloaded page to reset form state
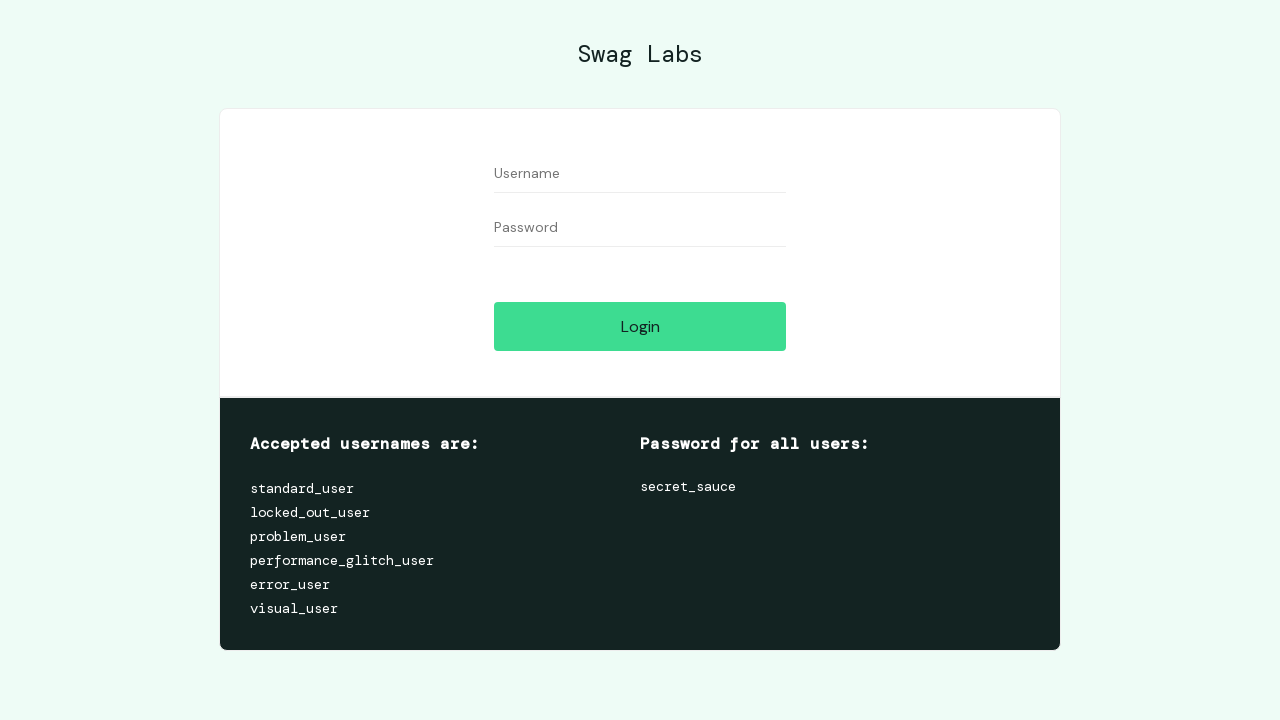

Filled username field with empty string on #user-name
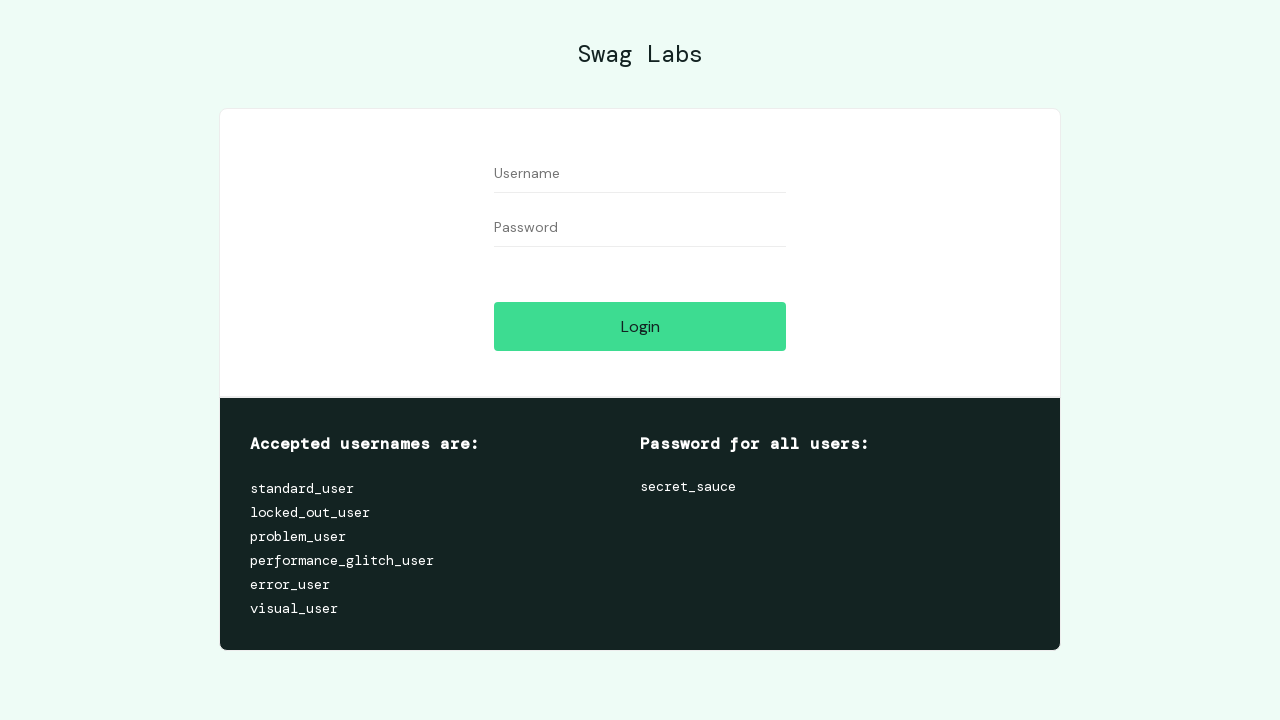

Filled password field with empty string on #password
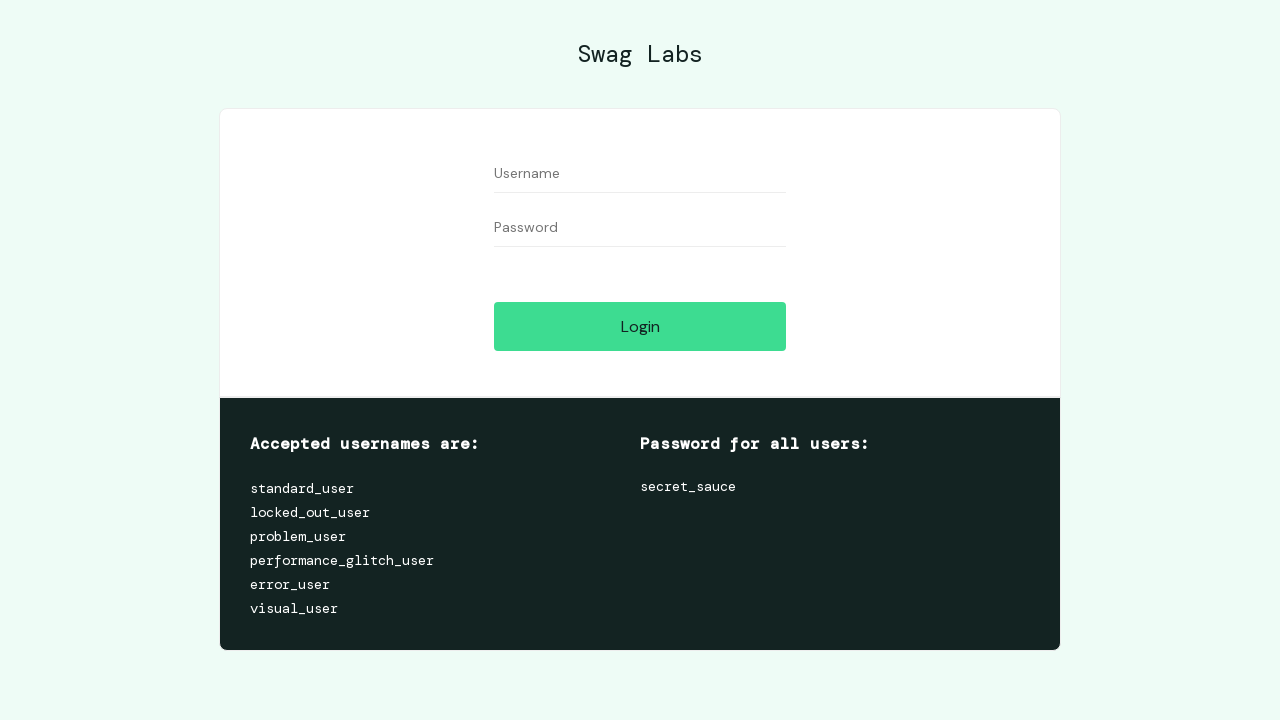

Clicked login button with both fields empty at (640, 326) on #login-button
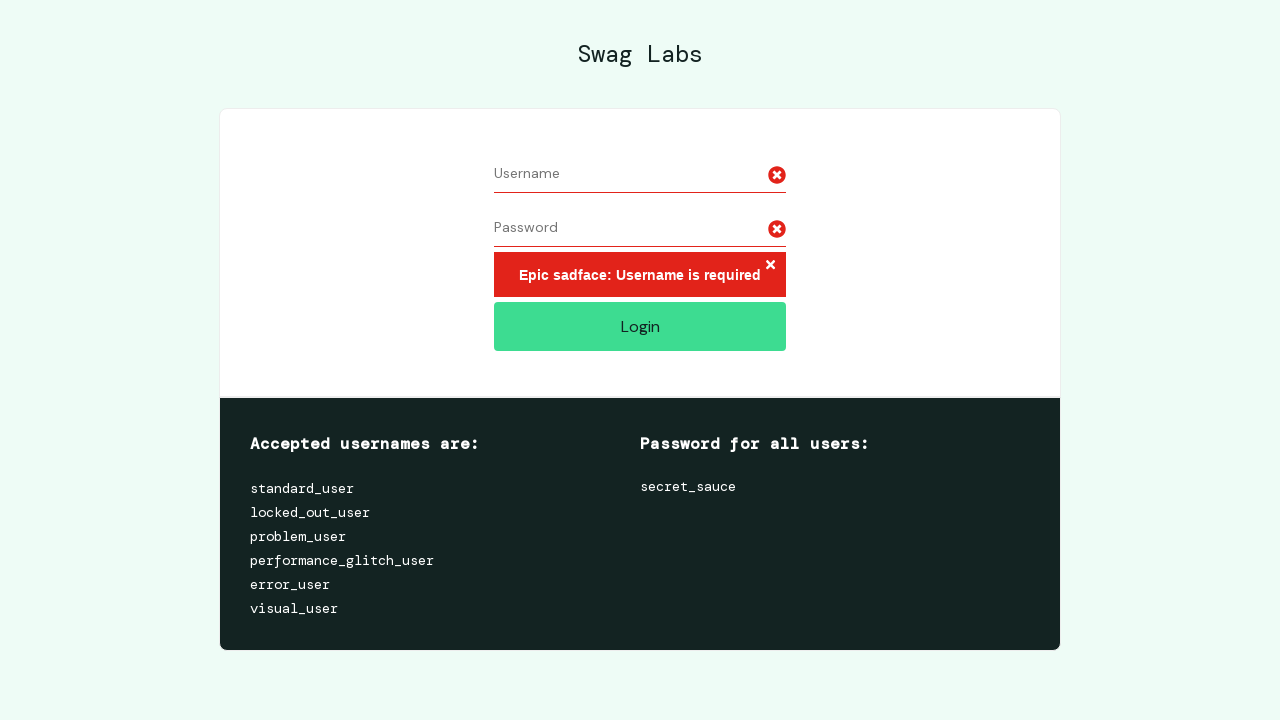

Retrieved error message text
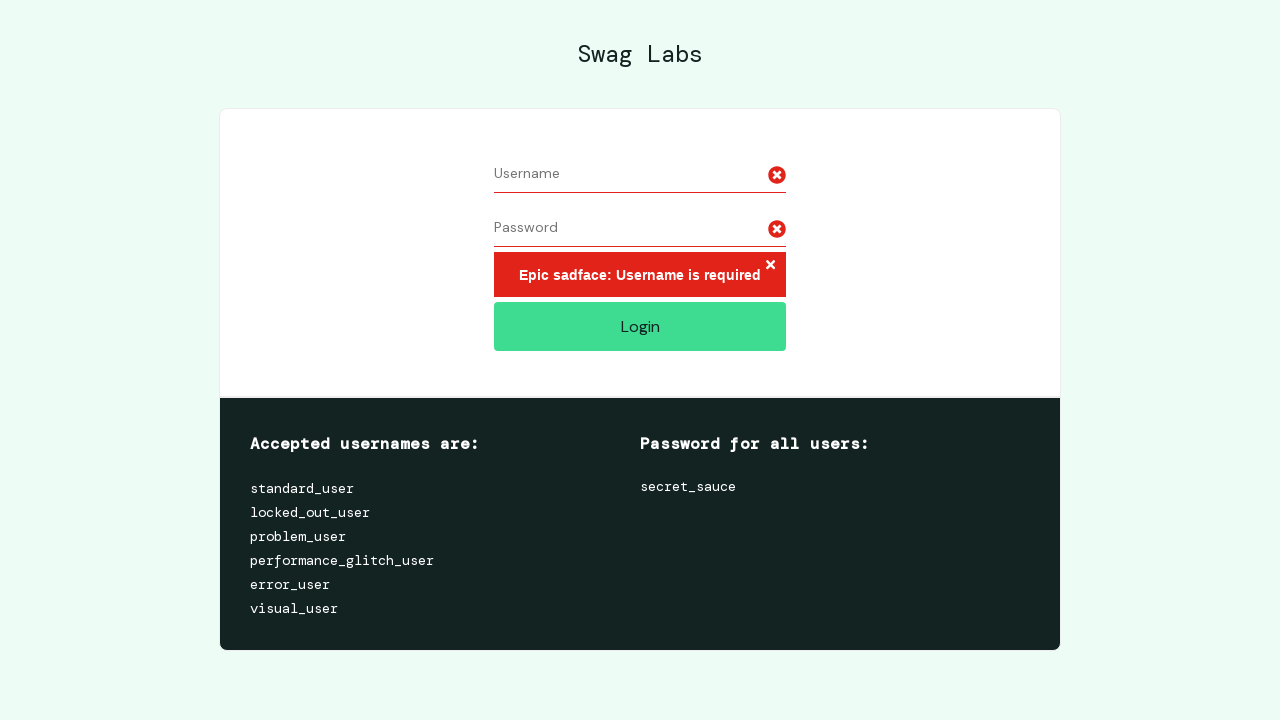

Verified error message: 'Username is required'
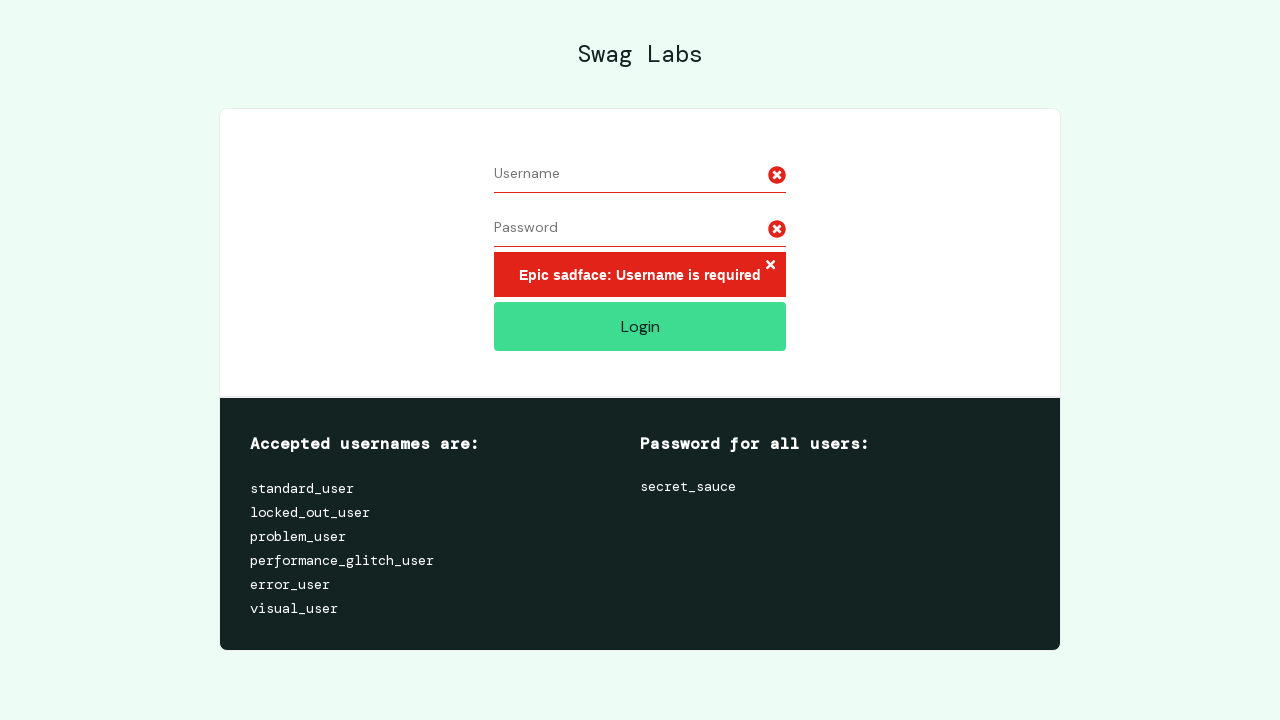

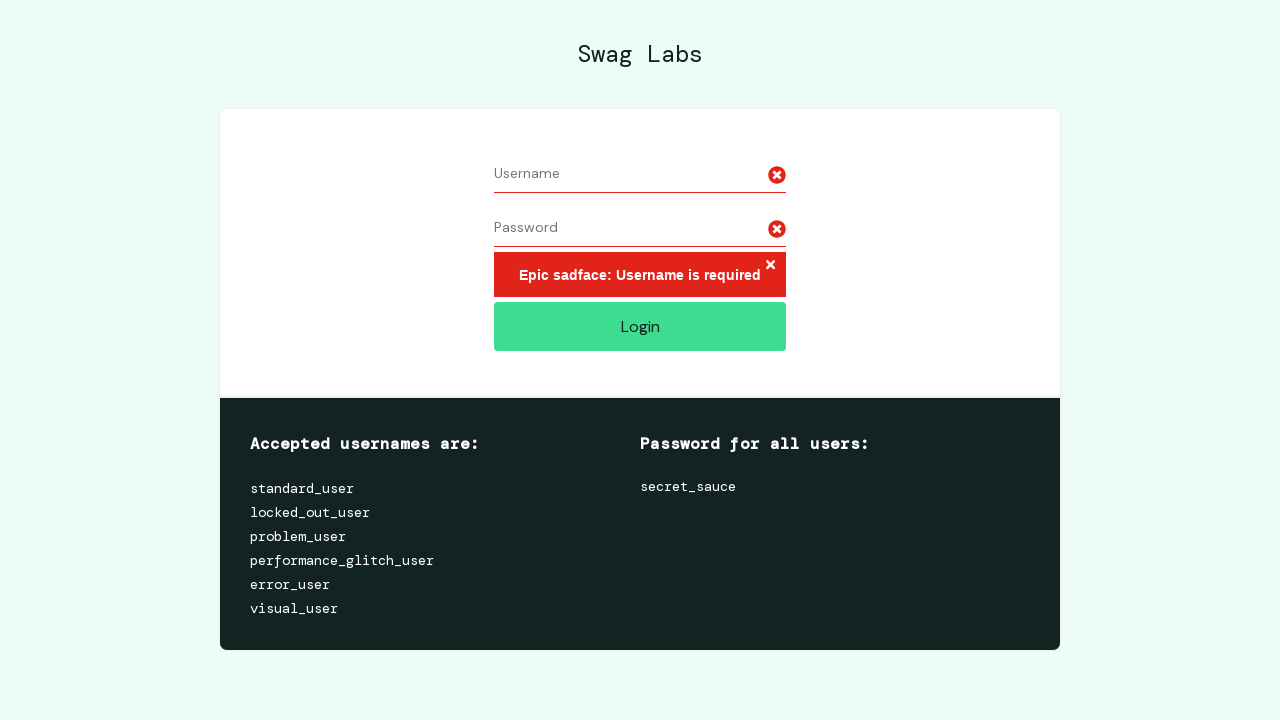